Navigates to a math challenge page, extracts a value from an element attribute, calculates a mathematical result, fills the answer field, checks robot verification checkboxes, and submits the form

Starting URL: http://suninjuly.github.io/get_attribute.html

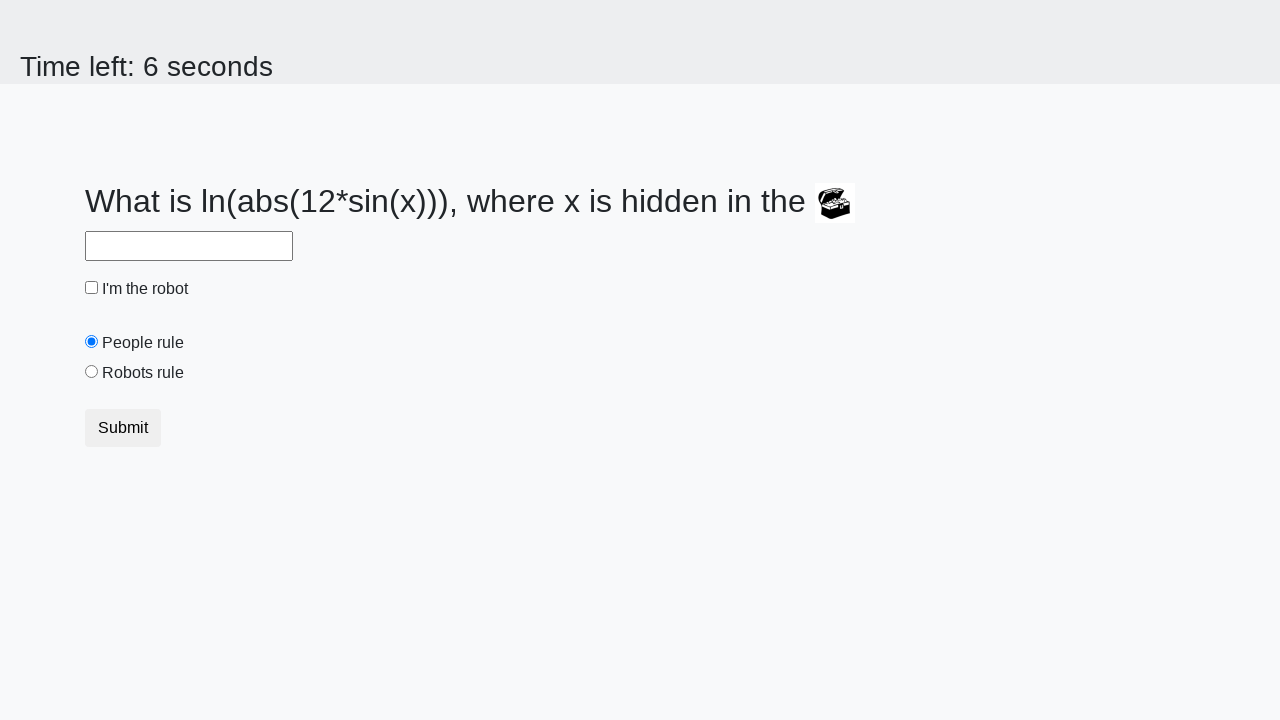

Located treasure element
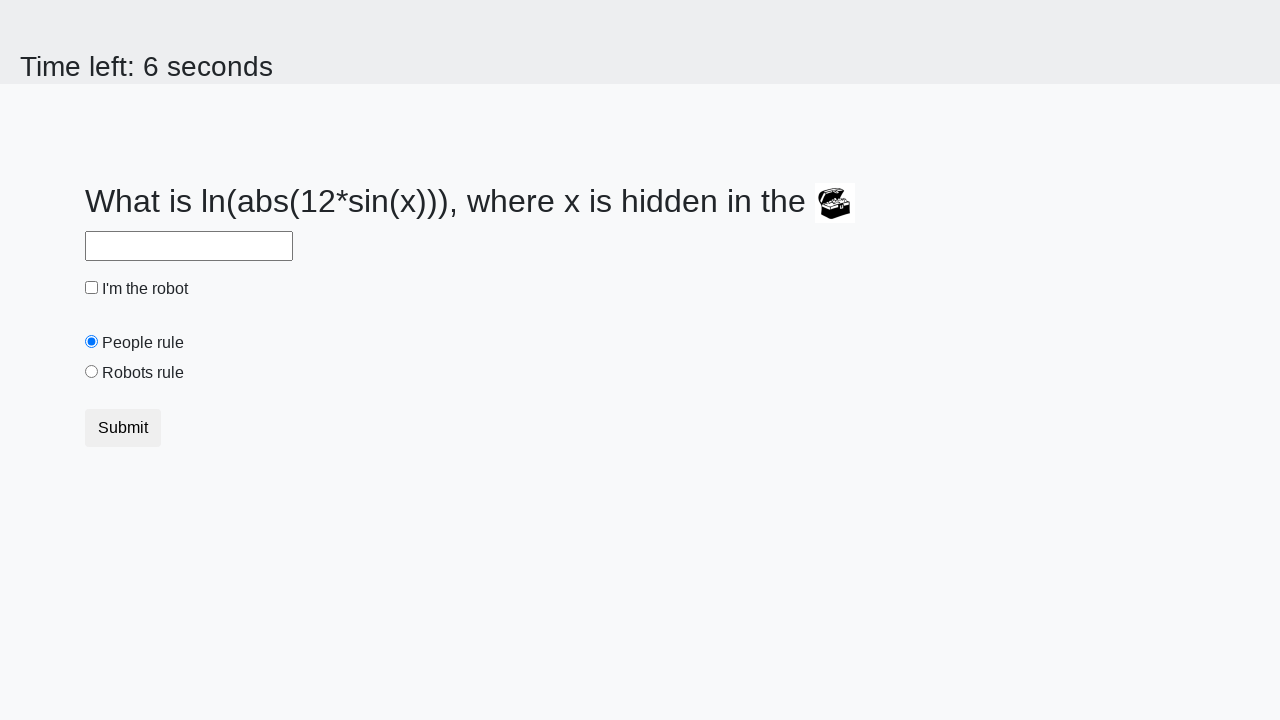

Extracted valuex attribute from treasure element: 551
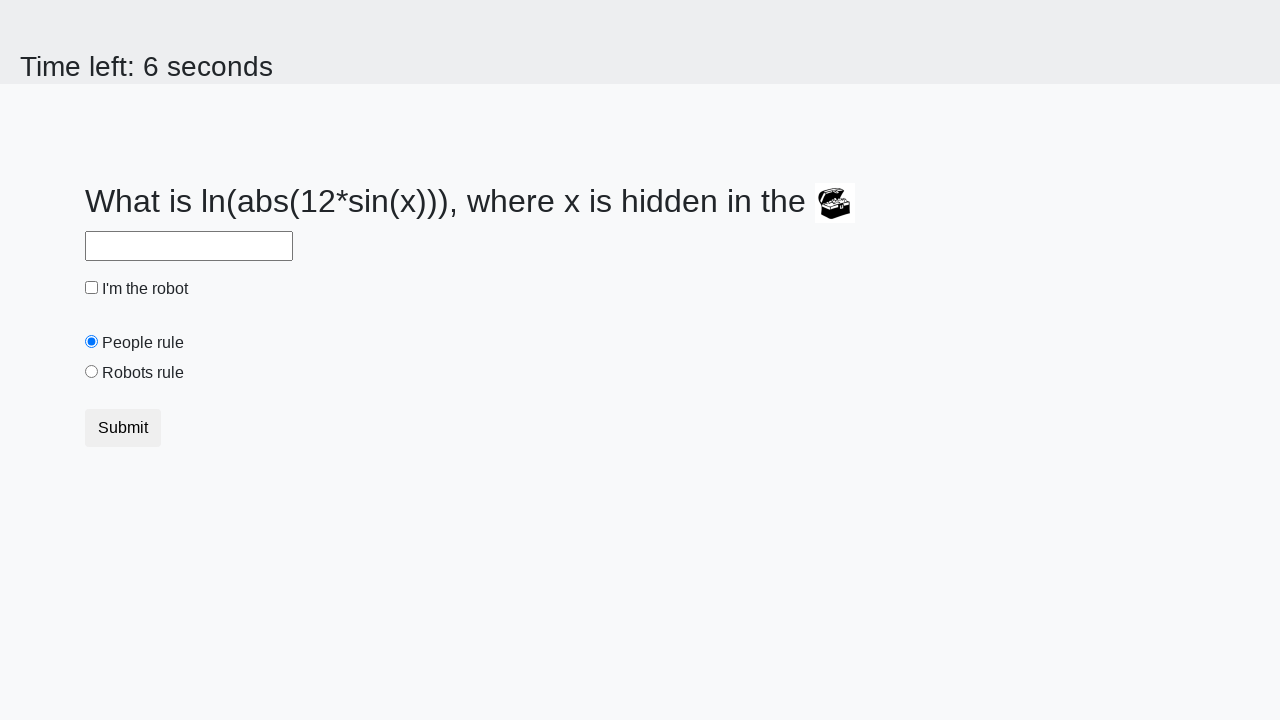

Calculated mathematical result: 2.4225421675255827
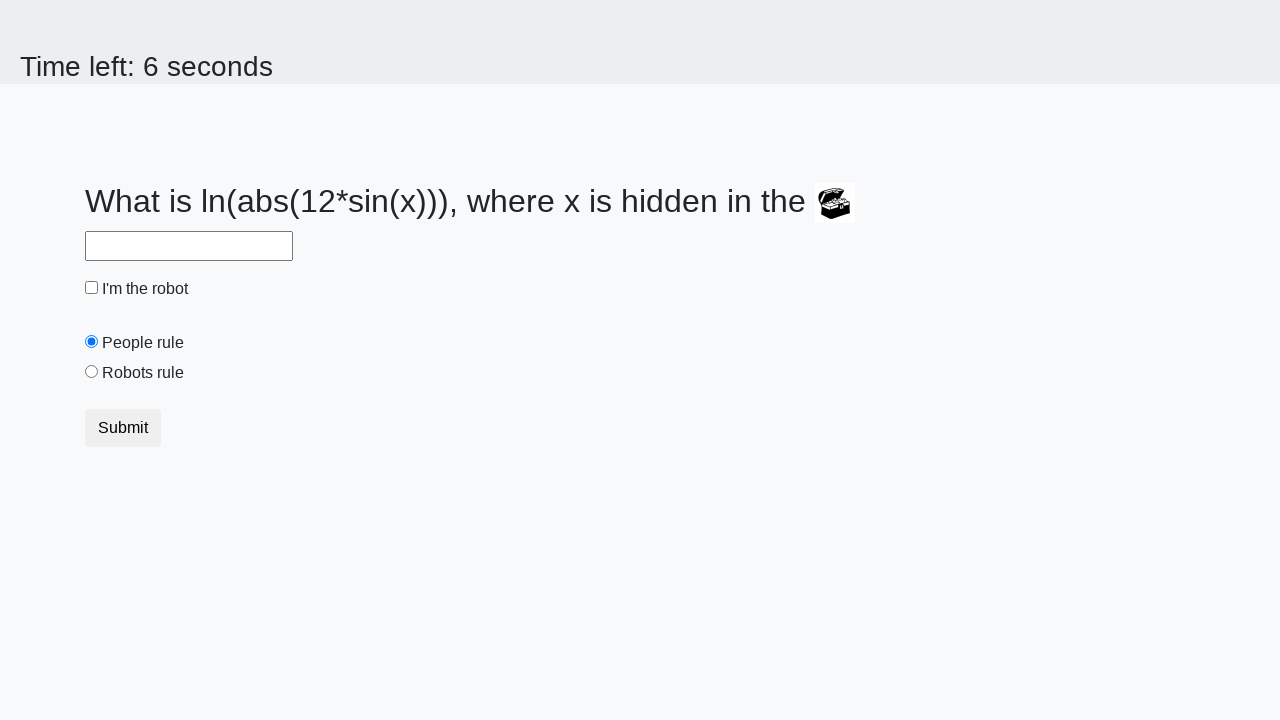

Filled answer field with calculated value on #answer
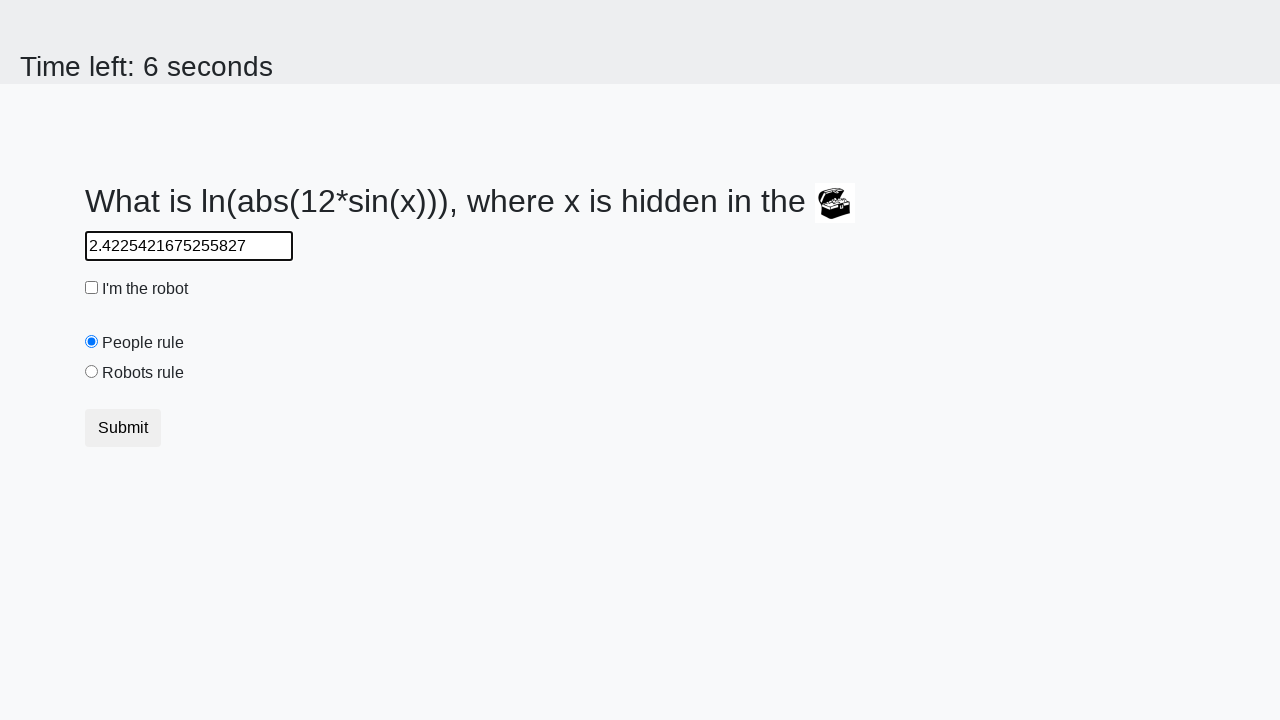

Clicked robot verification checkbox at (92, 288) on #robotCheckbox
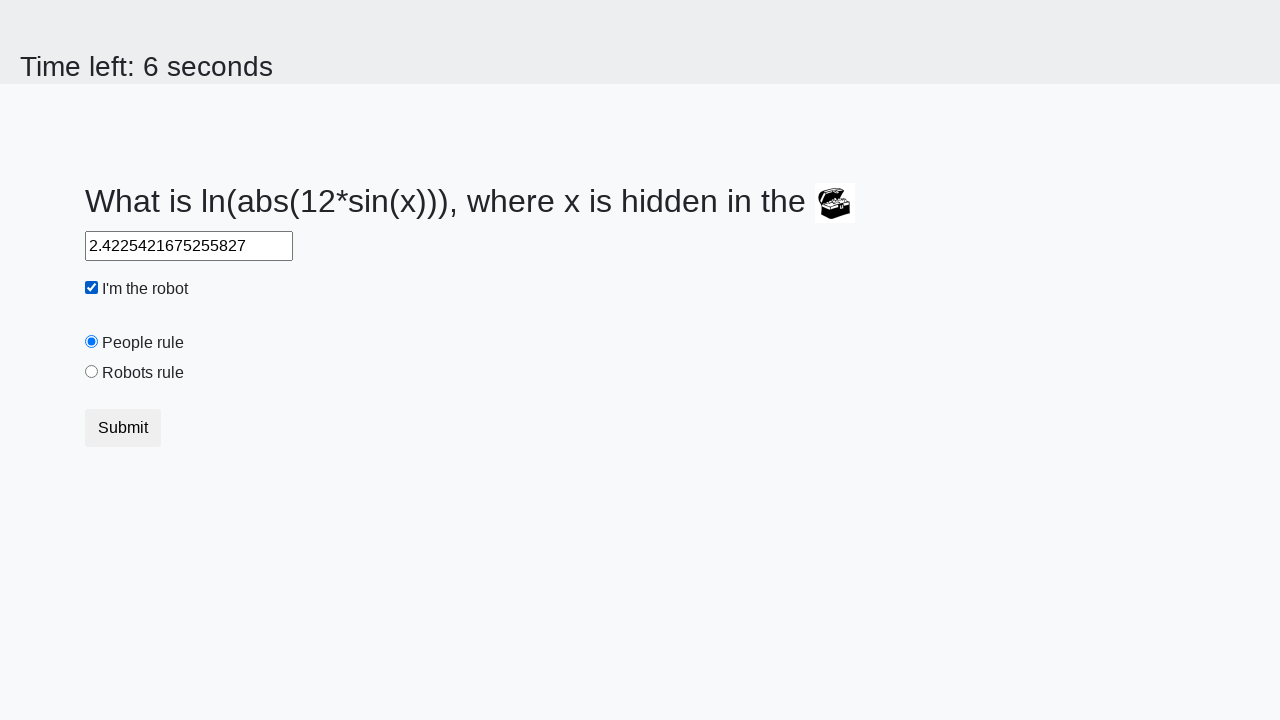

Selected robots rule radio button at (92, 372) on #robotsRule
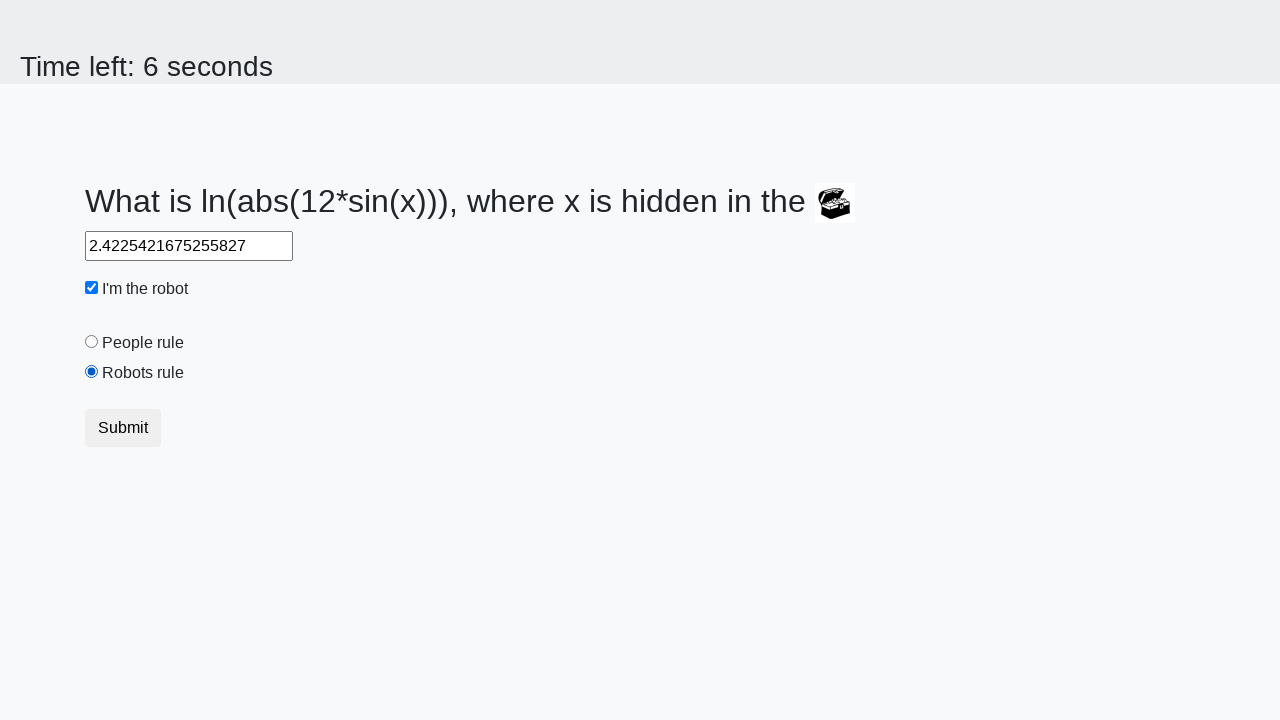

Clicked submit button at (123, 428) on button.btn
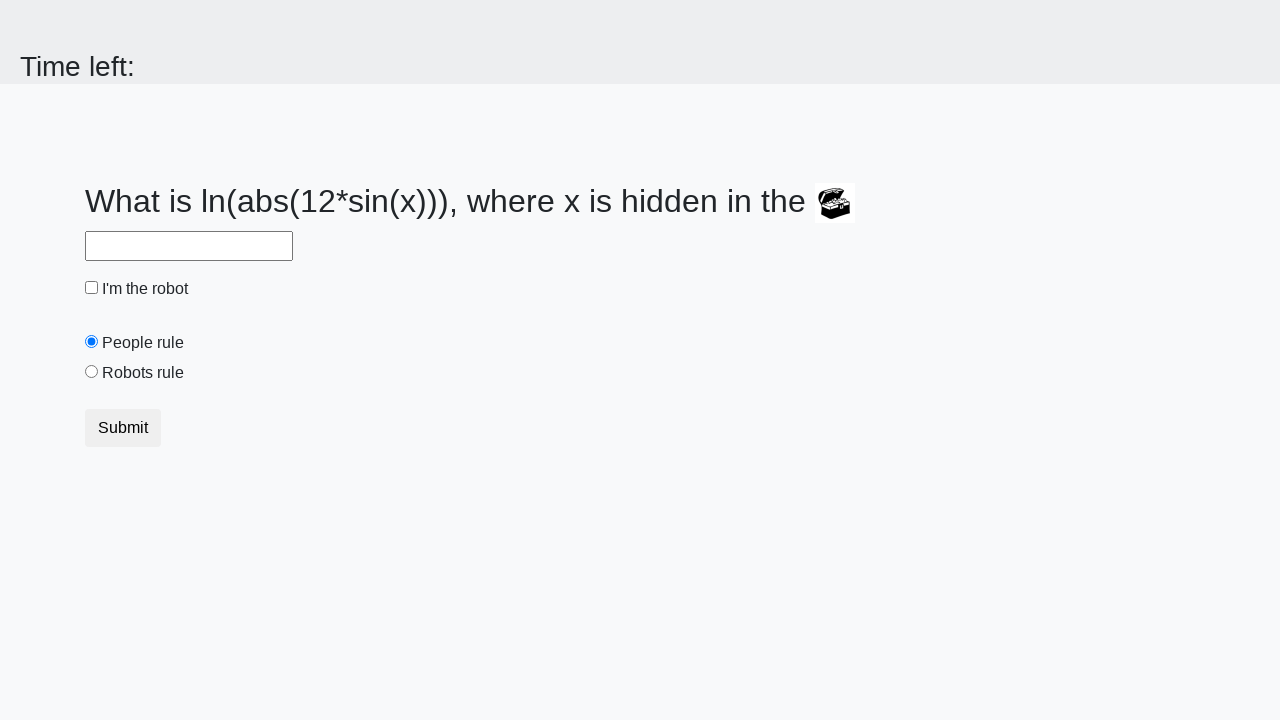

Waited for form submission to complete
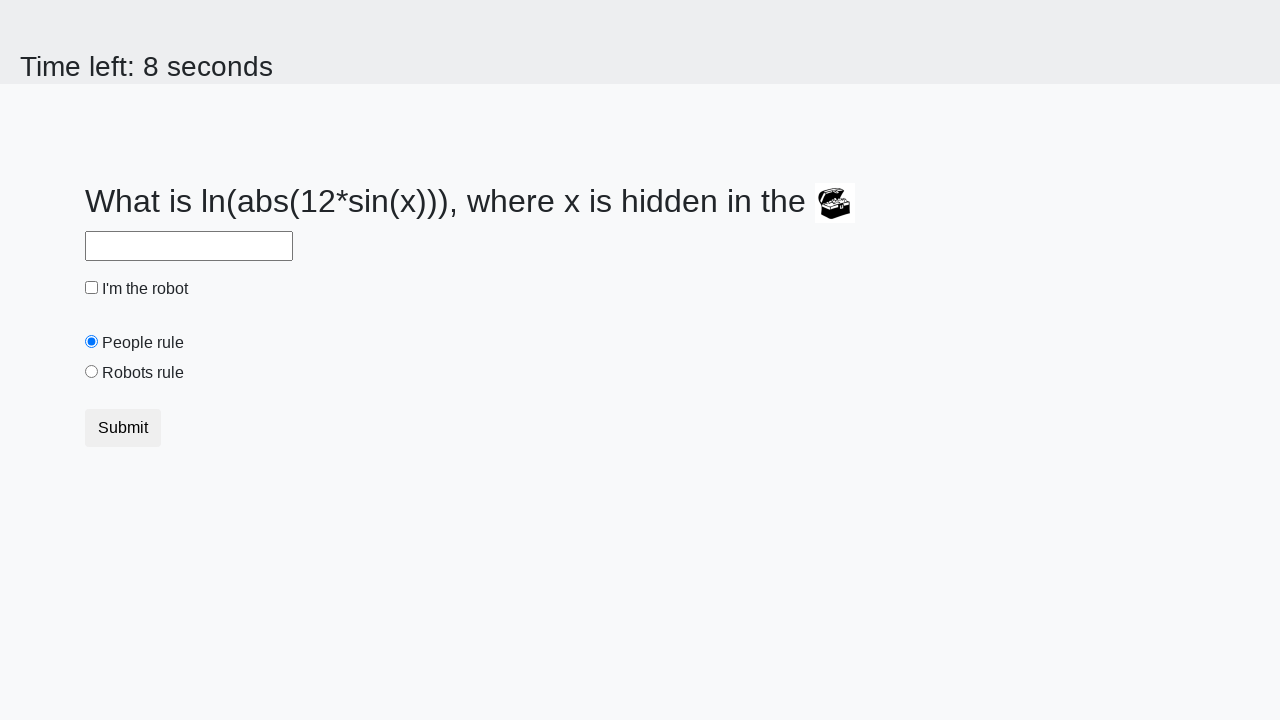

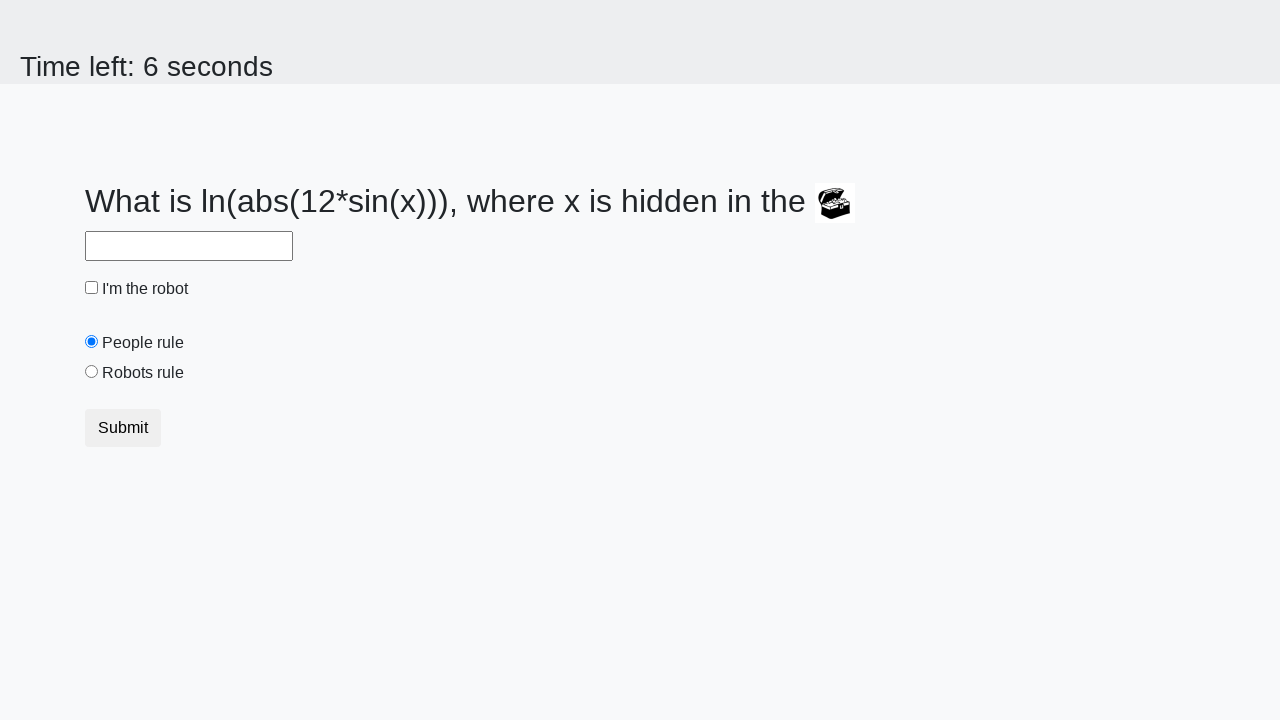